Tests a vegetable/grocery shopping website by searching for products containing 'ca', verifying product counts, adding items to cart including a specific item (Cashews), and verifying the brand logo text.

Starting URL: https://rahulshettyacademy.com/seleniumPractise/#/

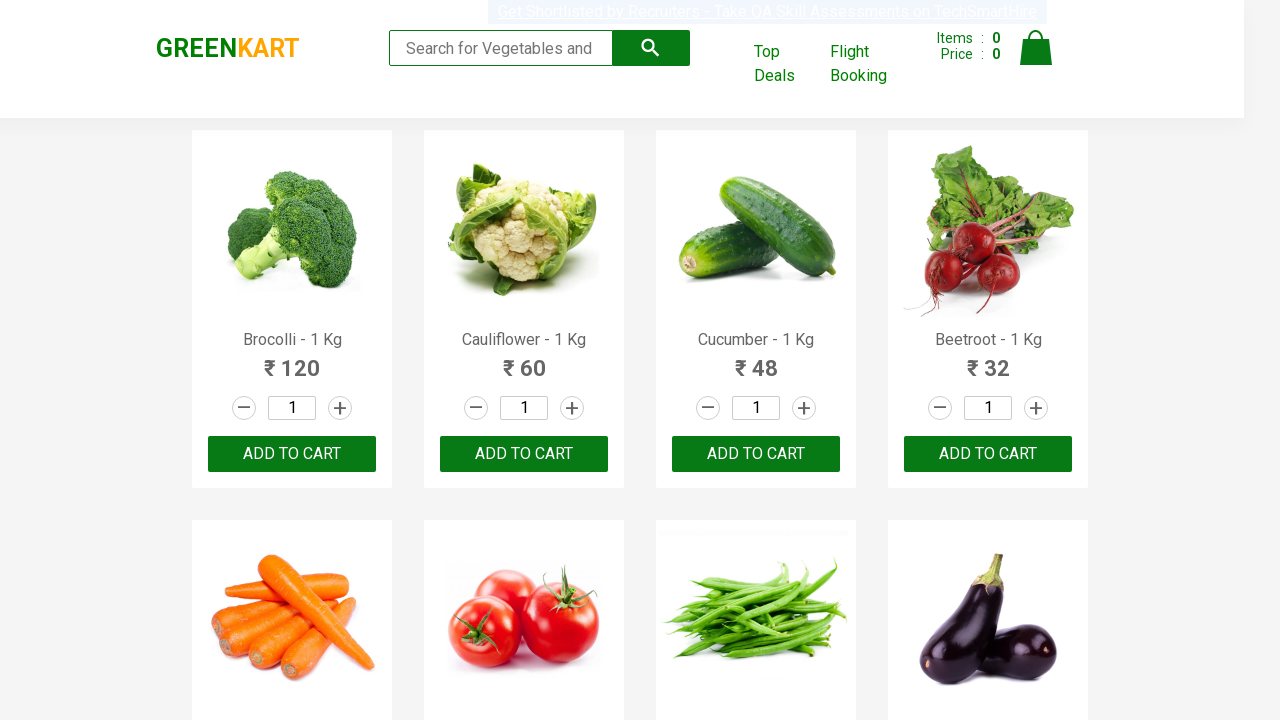

Typed 'ca' in the search box on .search-keyword
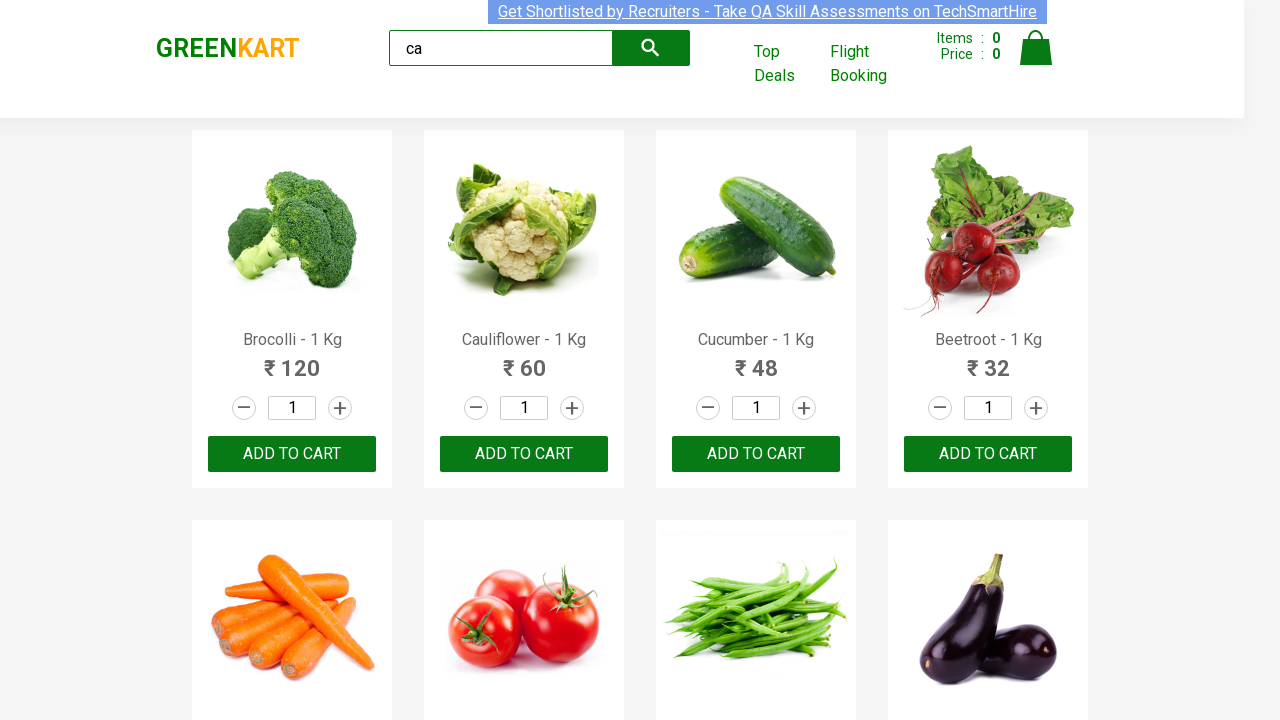

Waited 2000ms for search results to load
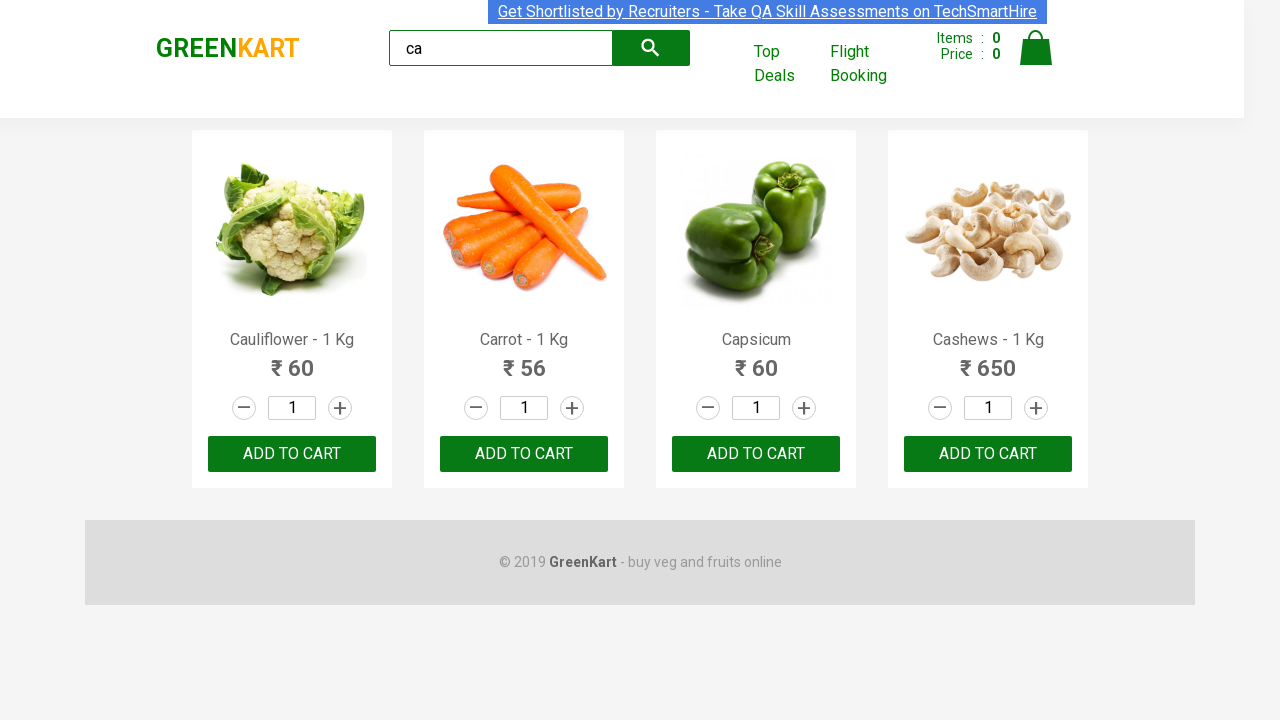

Product elements are now visible on the page
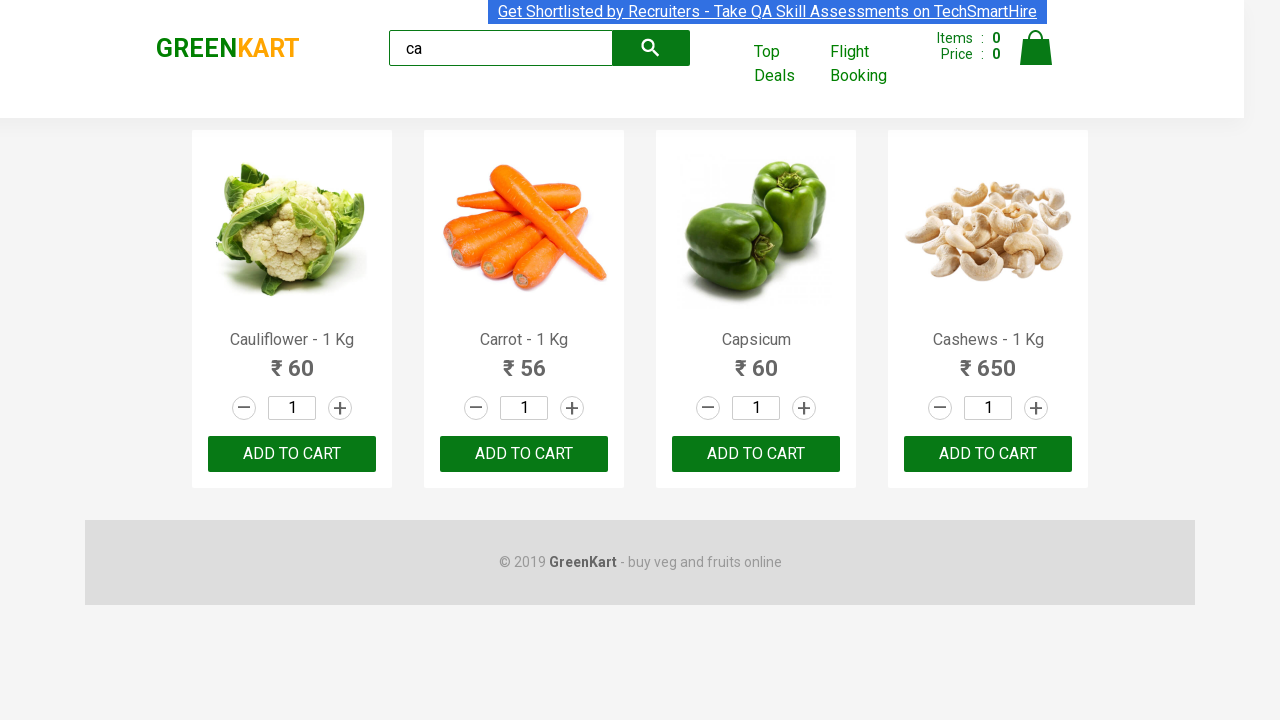

Clicked ADD TO CART on the third product at (756, 454) on .products .product >> nth=2 >> text=ADD TO CART
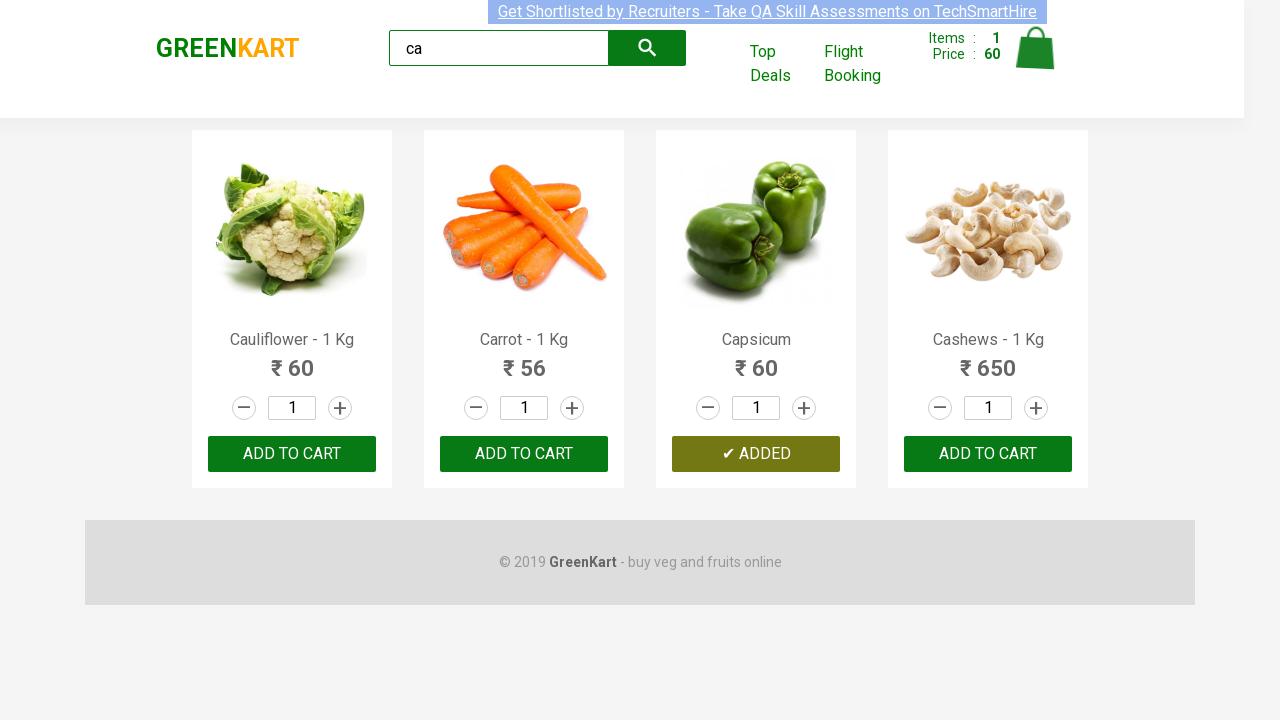

Counted 4 products in search results
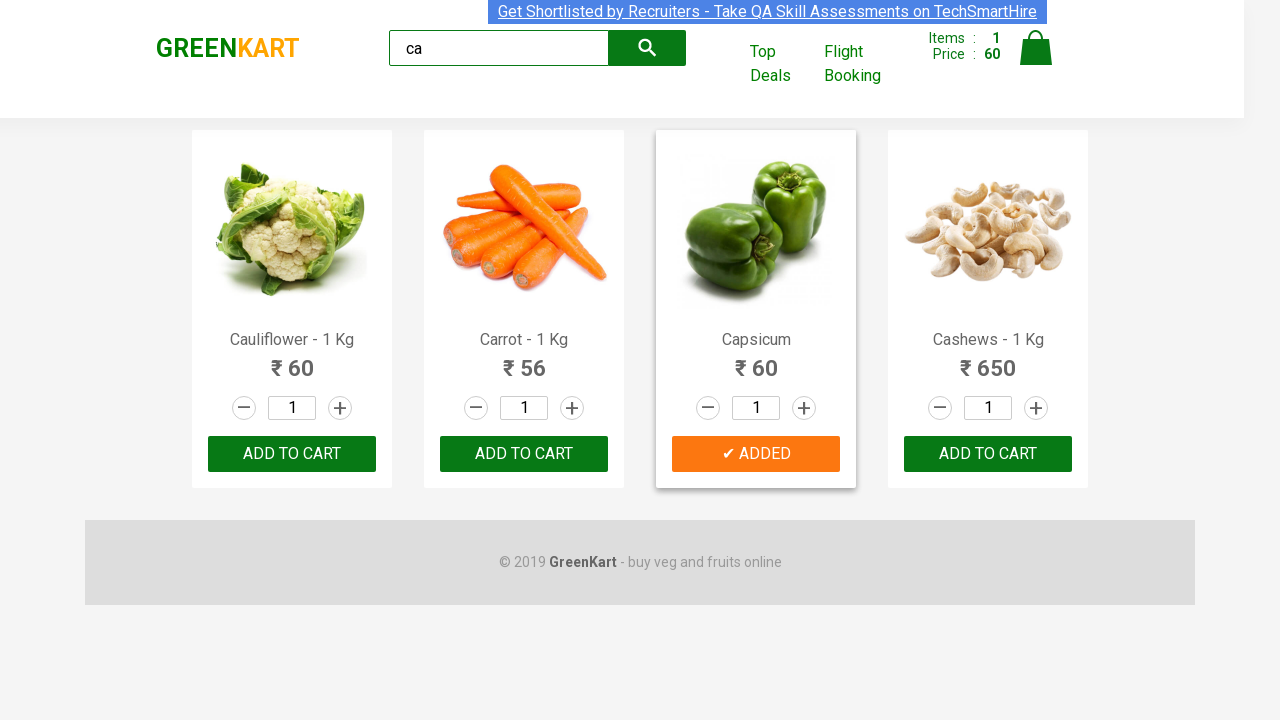

Retrieved product name: Cauliflower - 1 Kg
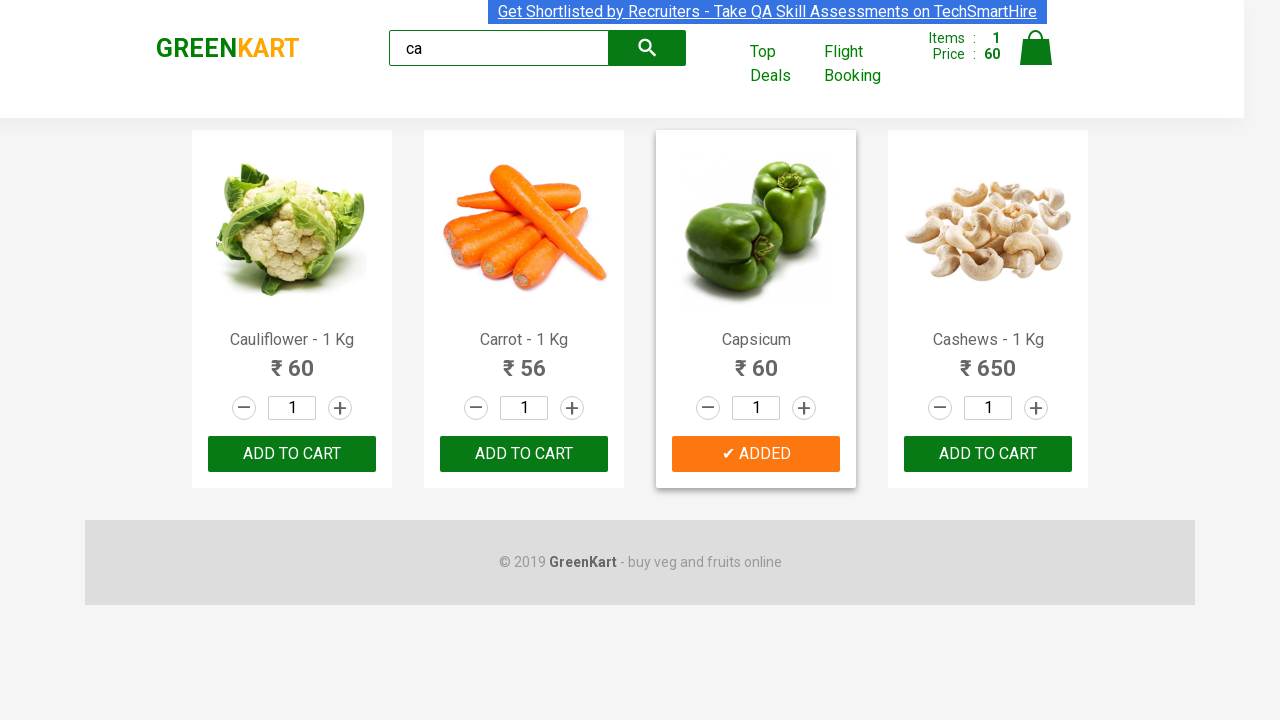

Retrieved product name: Carrot - 1 Kg
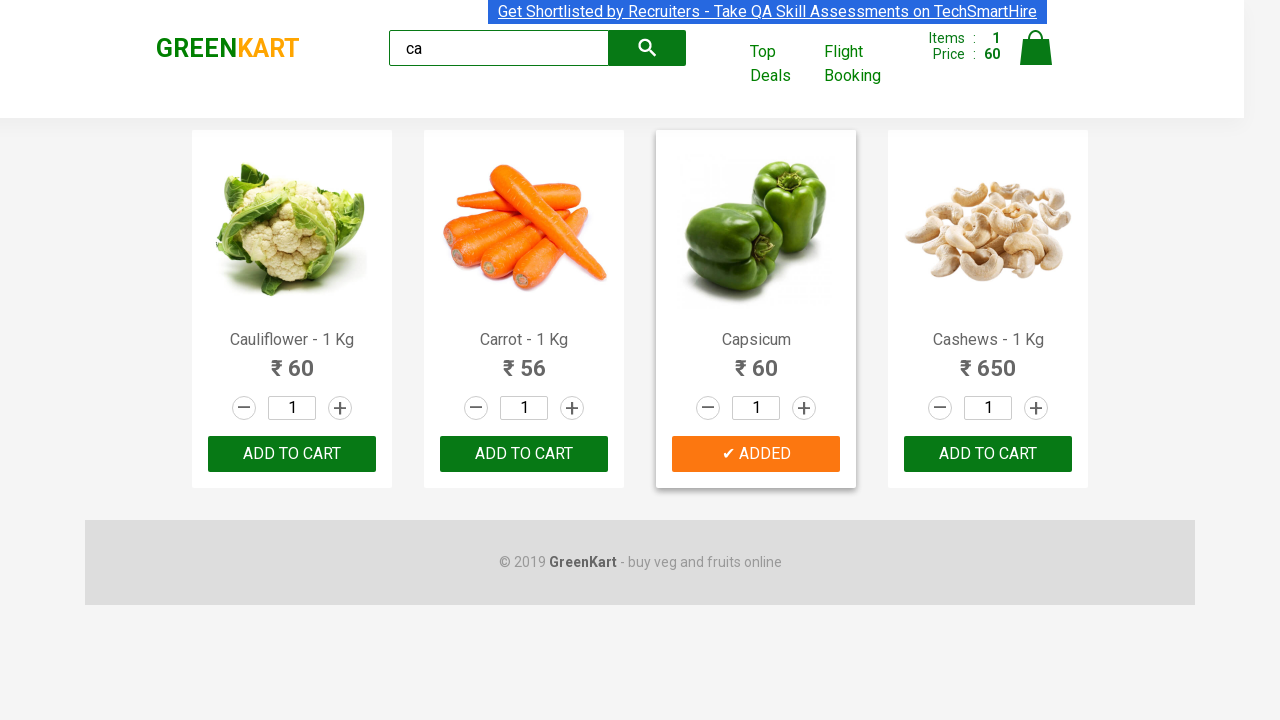

Retrieved product name: Capsicum
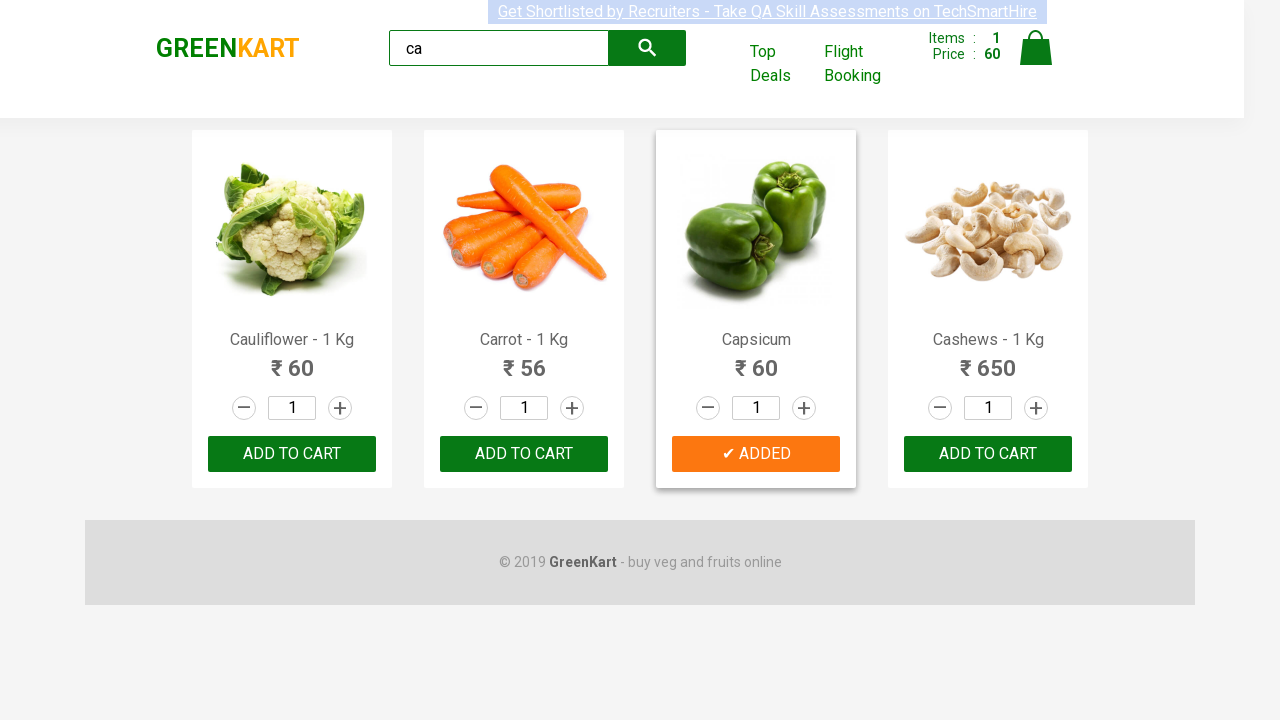

Retrieved product name: Cashews - 1 Kg
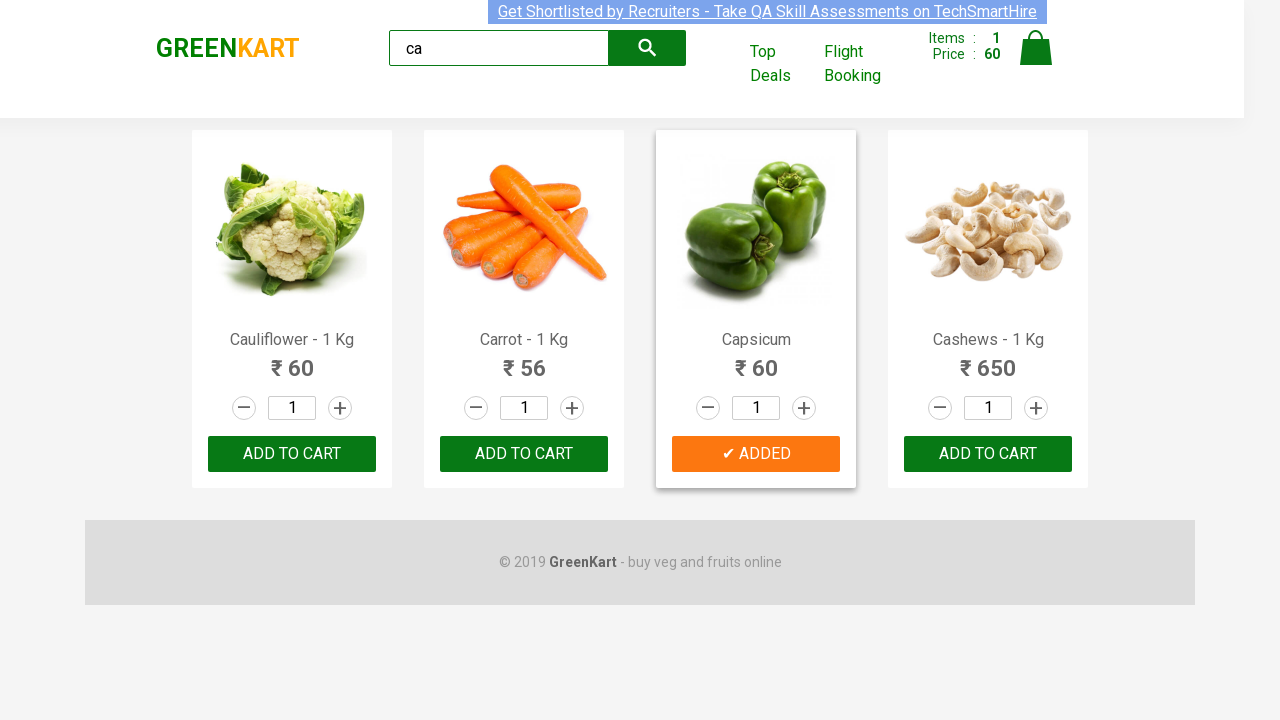

Found and clicked ADD TO CART for Cashews product at (988, 454) on .products .product >> nth=3 >> button
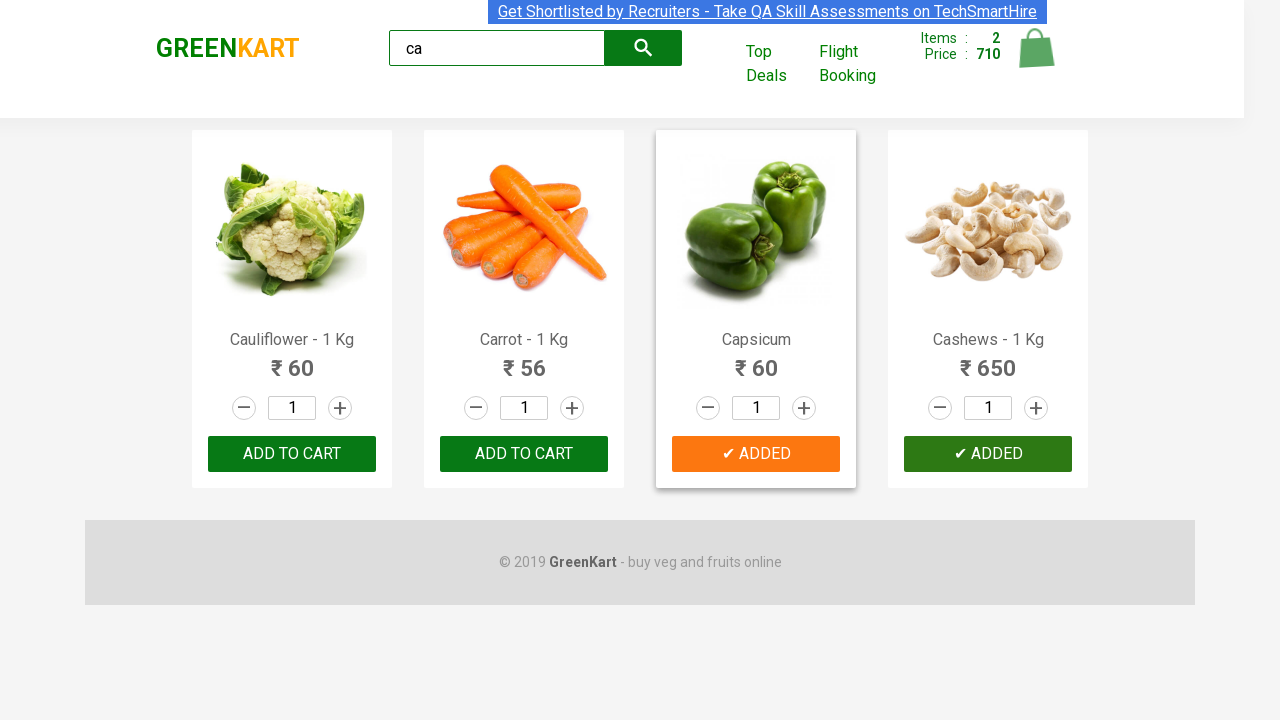

Retrieved brand text: GREENKART
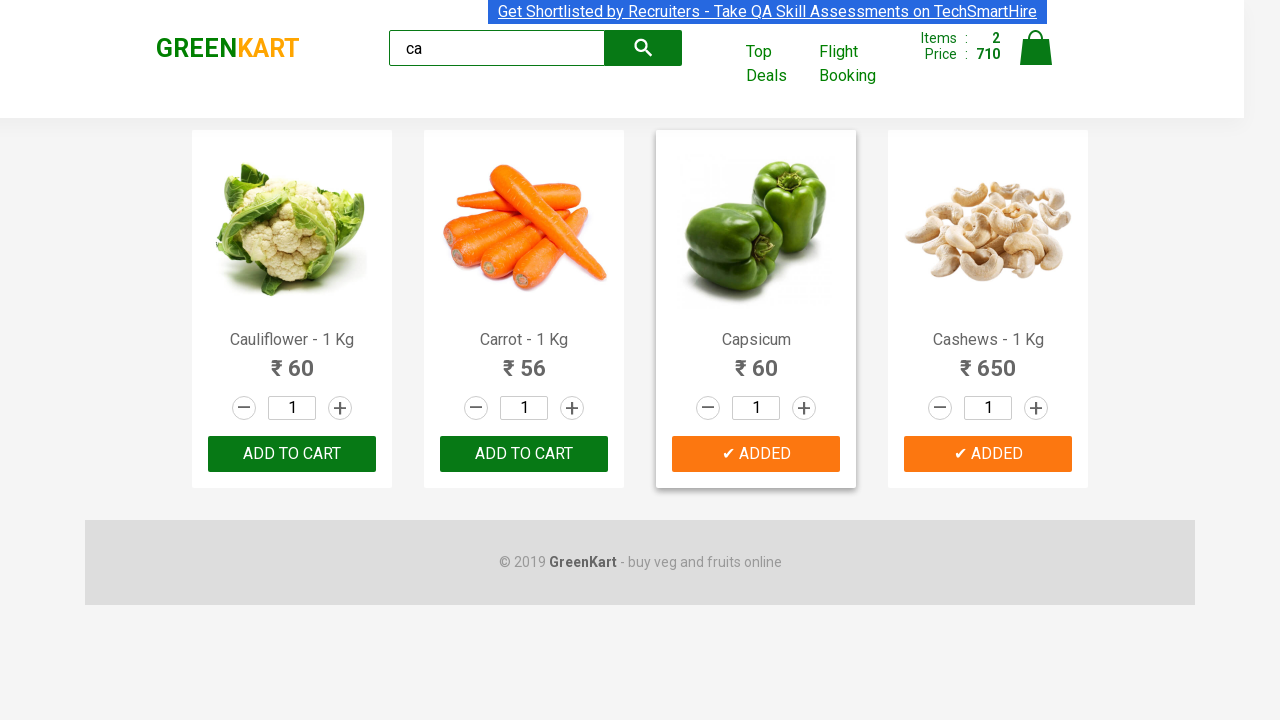

Clicked ADD TO CART on the third product again at (756, 454) on .products .product >> nth=2 >> text=ADD TO CART
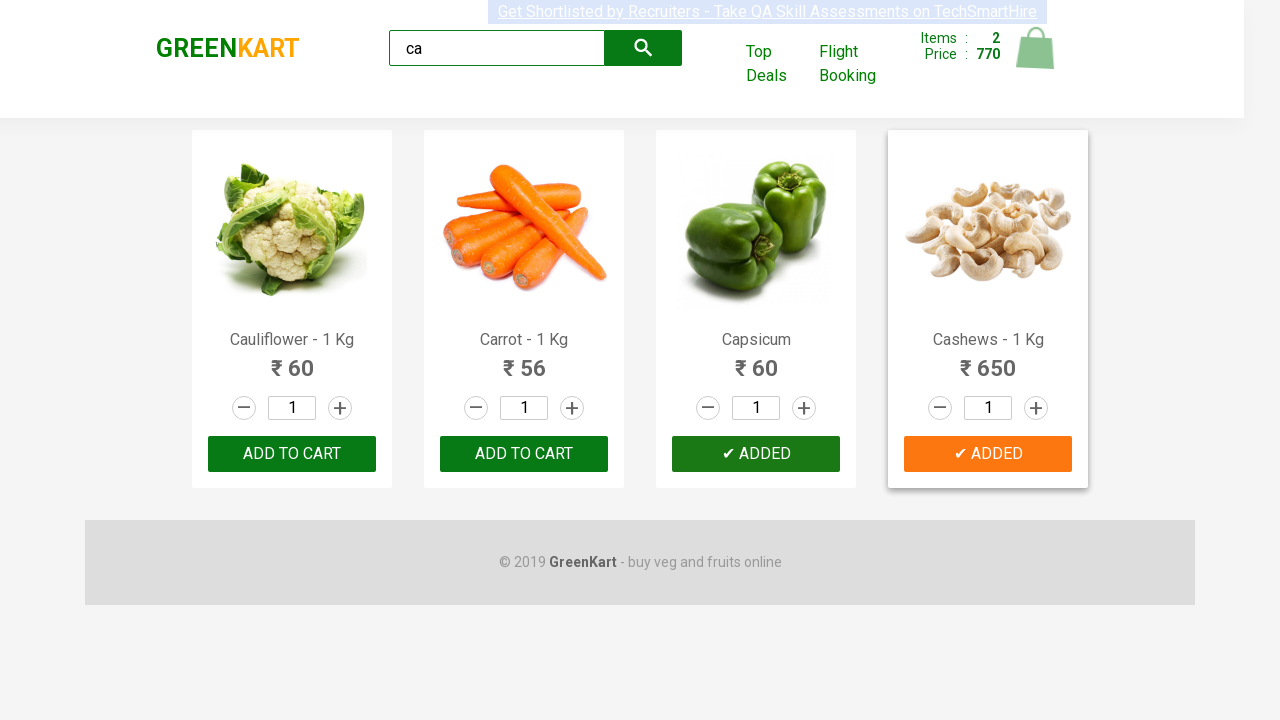

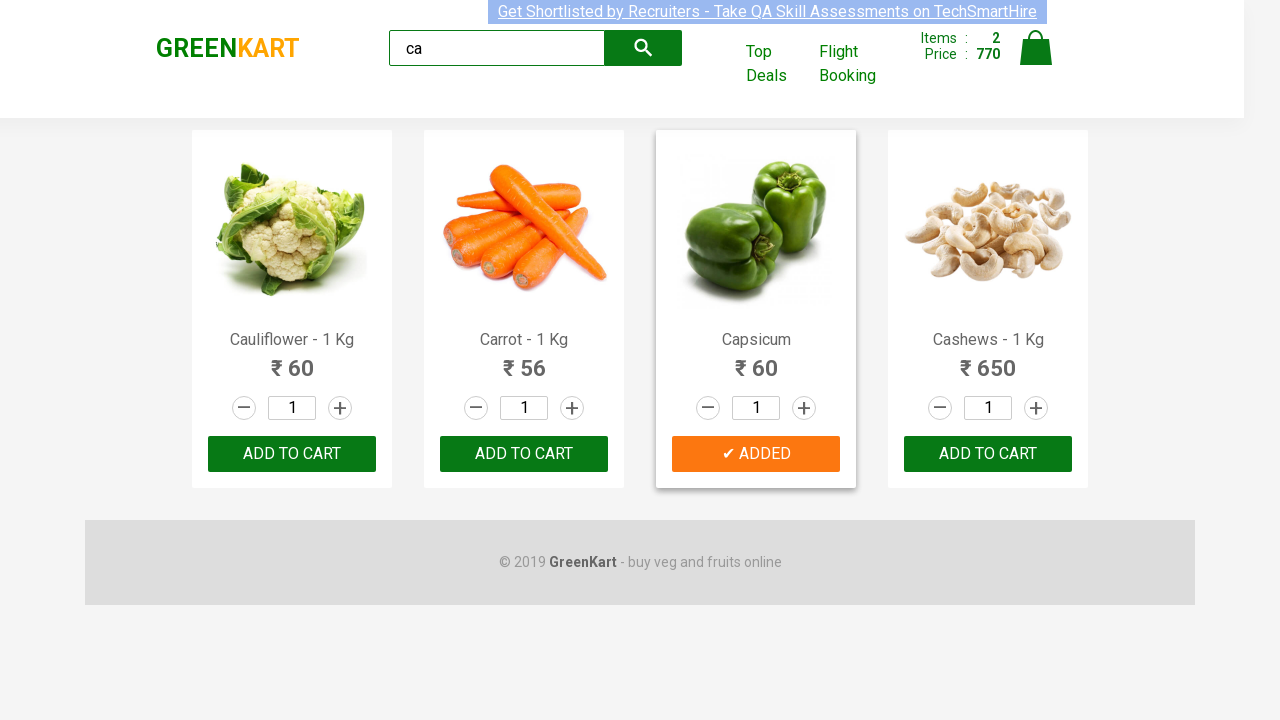